Tests GitHub's advanced search form by filling in search term, repository owner, date filter, and language selection, then submits the form and waits for results to load.

Starting URL: https://github.com/search/advanced

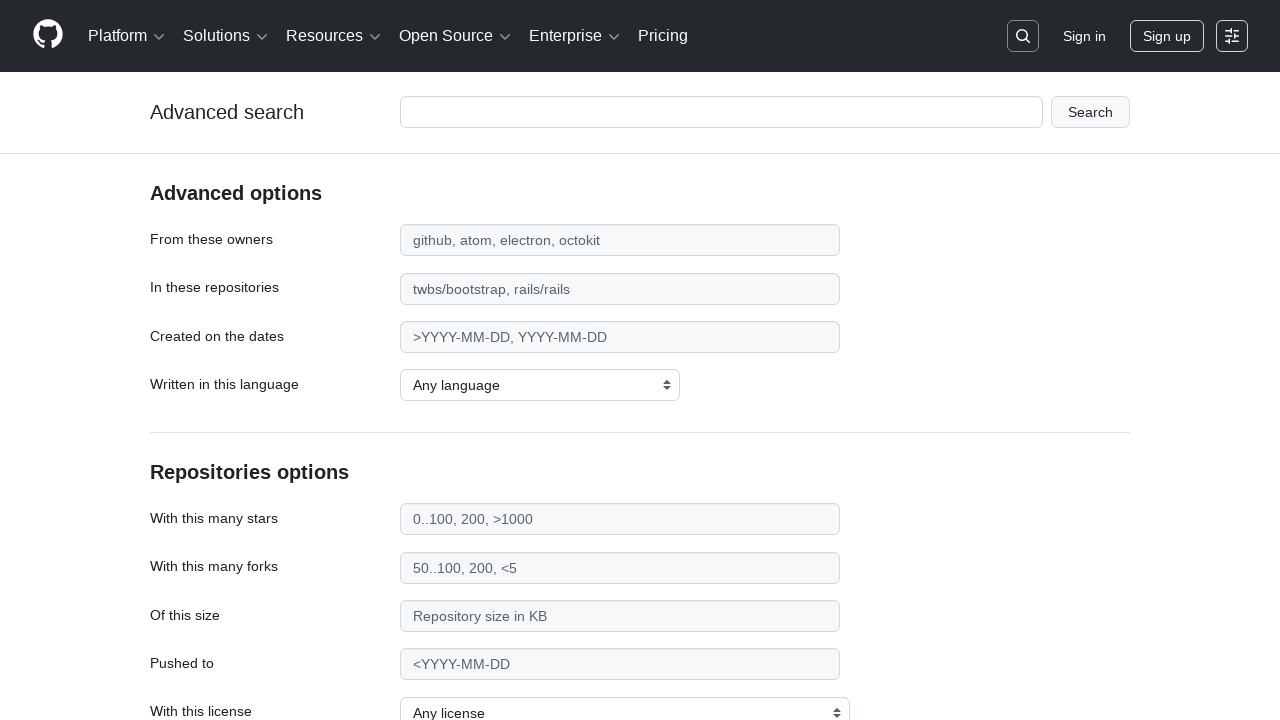

Filled search term field with 'apify-js' on #adv_code_search input.js-advanced-search-input
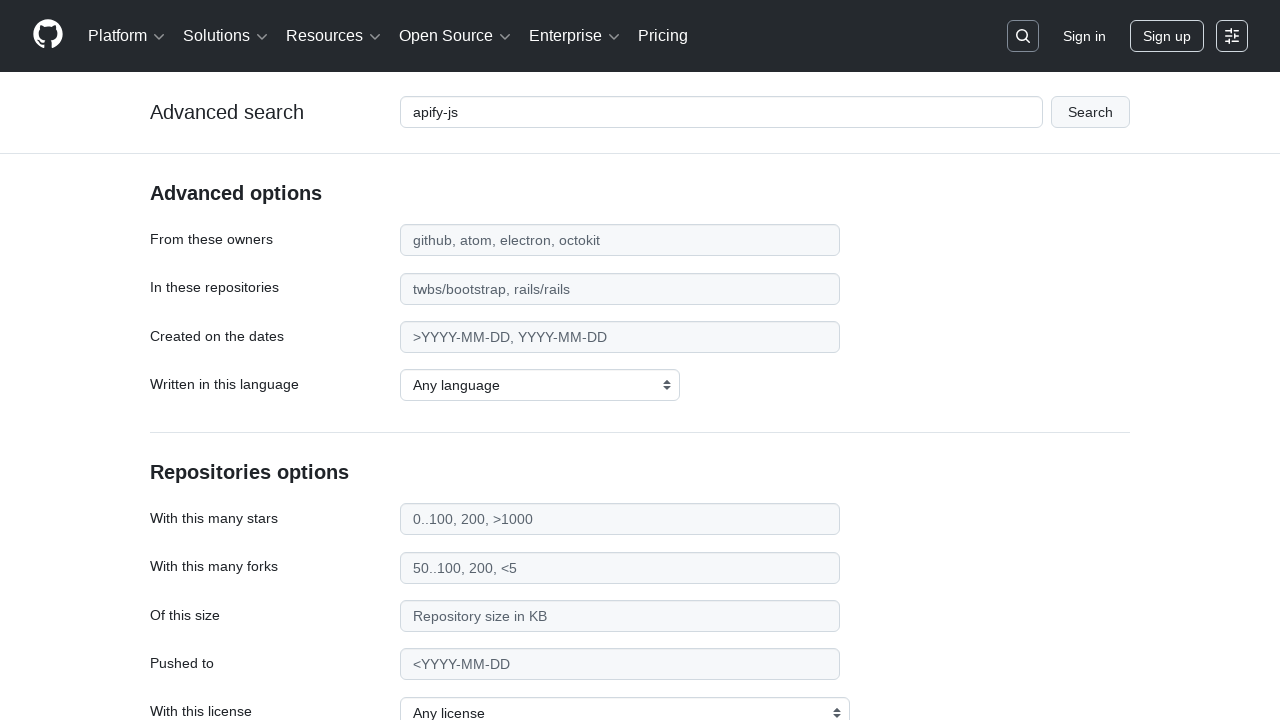

Filled repository owner field with 'apify' on #search_from
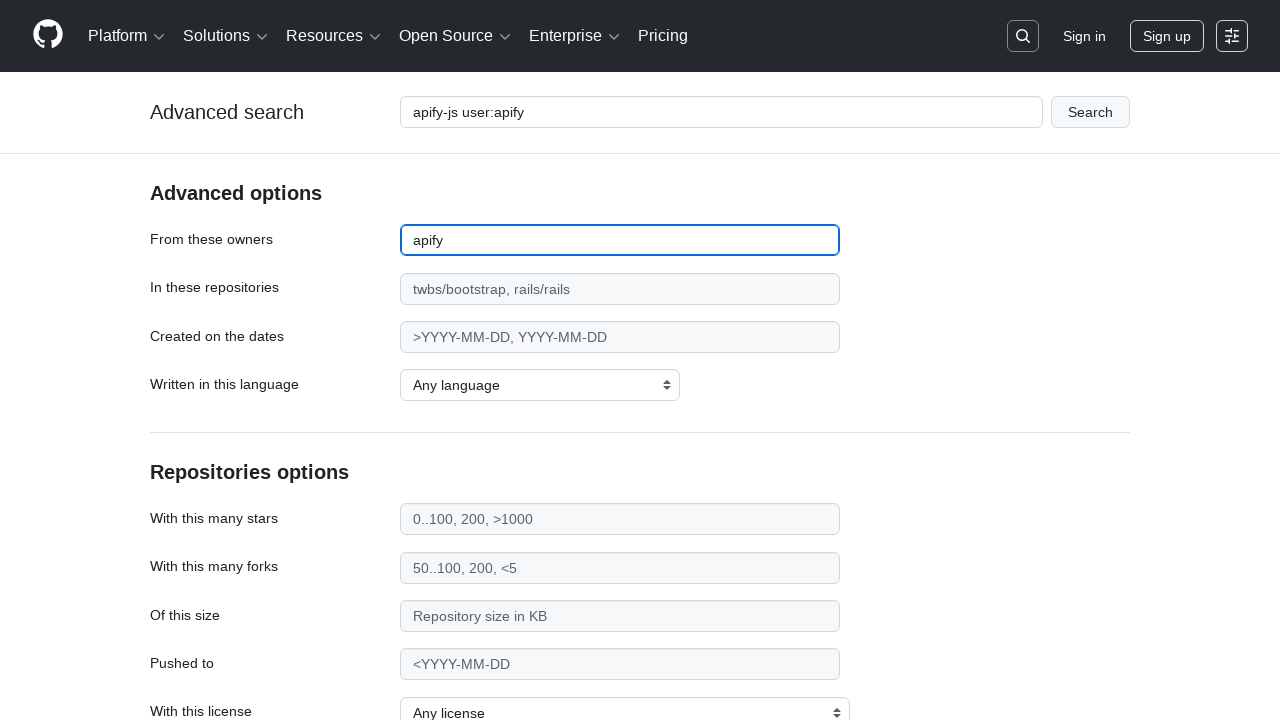

Filled date filter field with '>2015' on #search_date
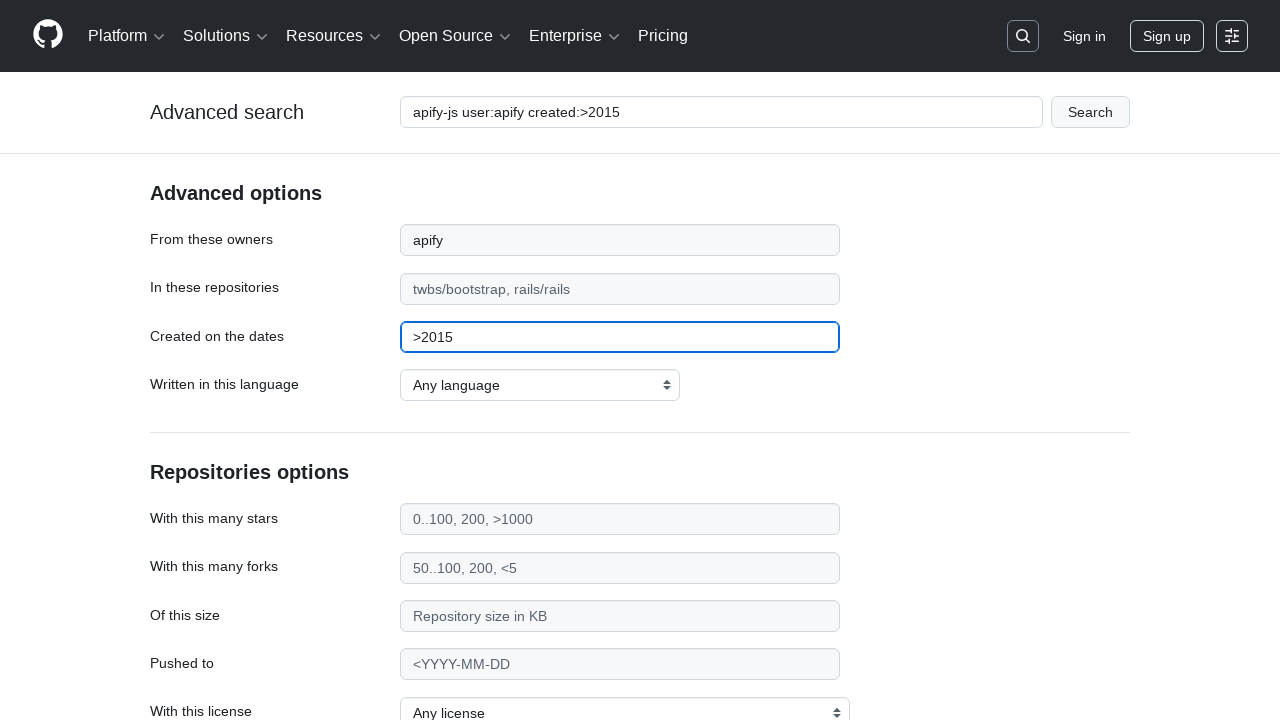

Selected 'JavaScript' as the programming language filter on select#search_language
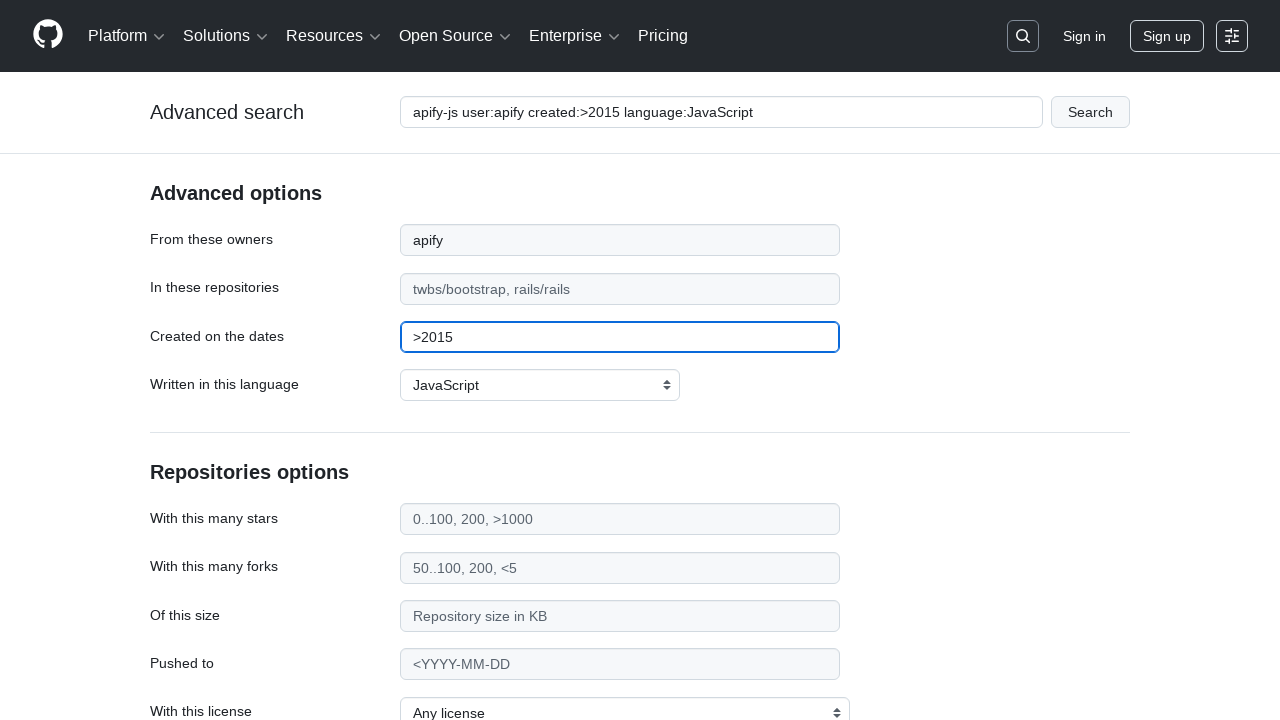

Clicked the submit button to execute the advanced search at (1090, 112) on #adv_code_search button[type="submit"]
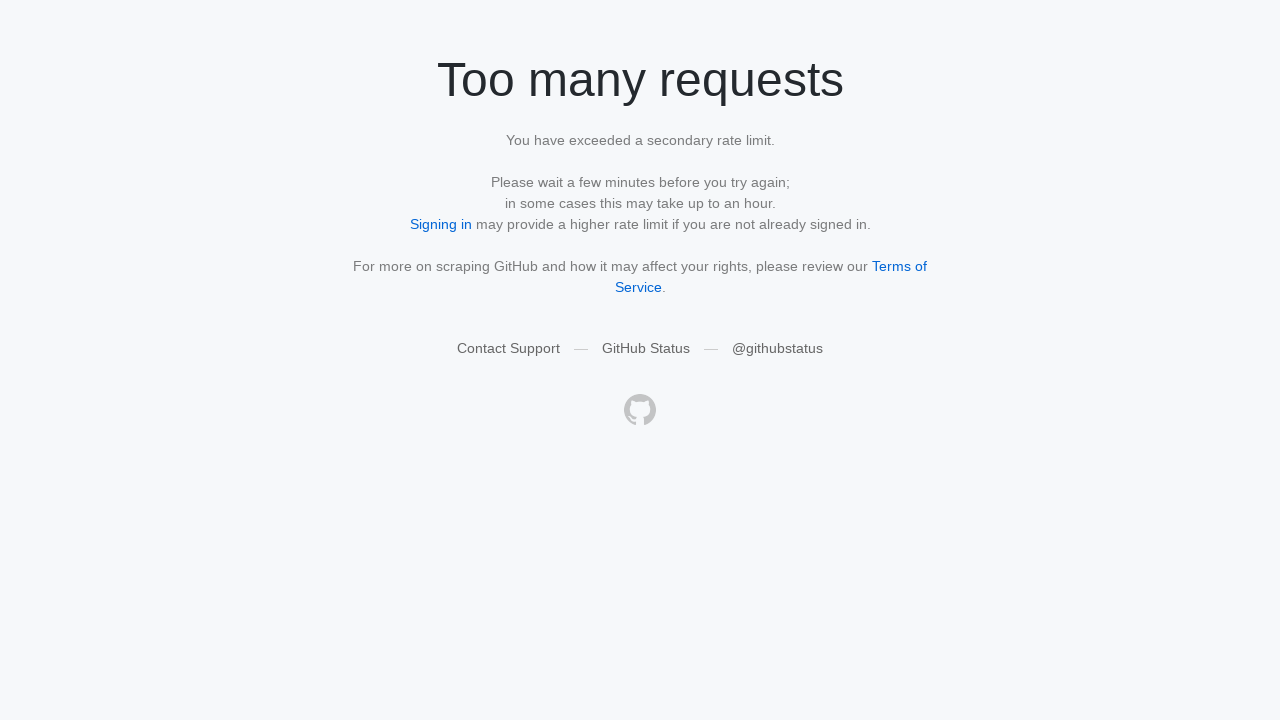

Waited for search results page to fully load
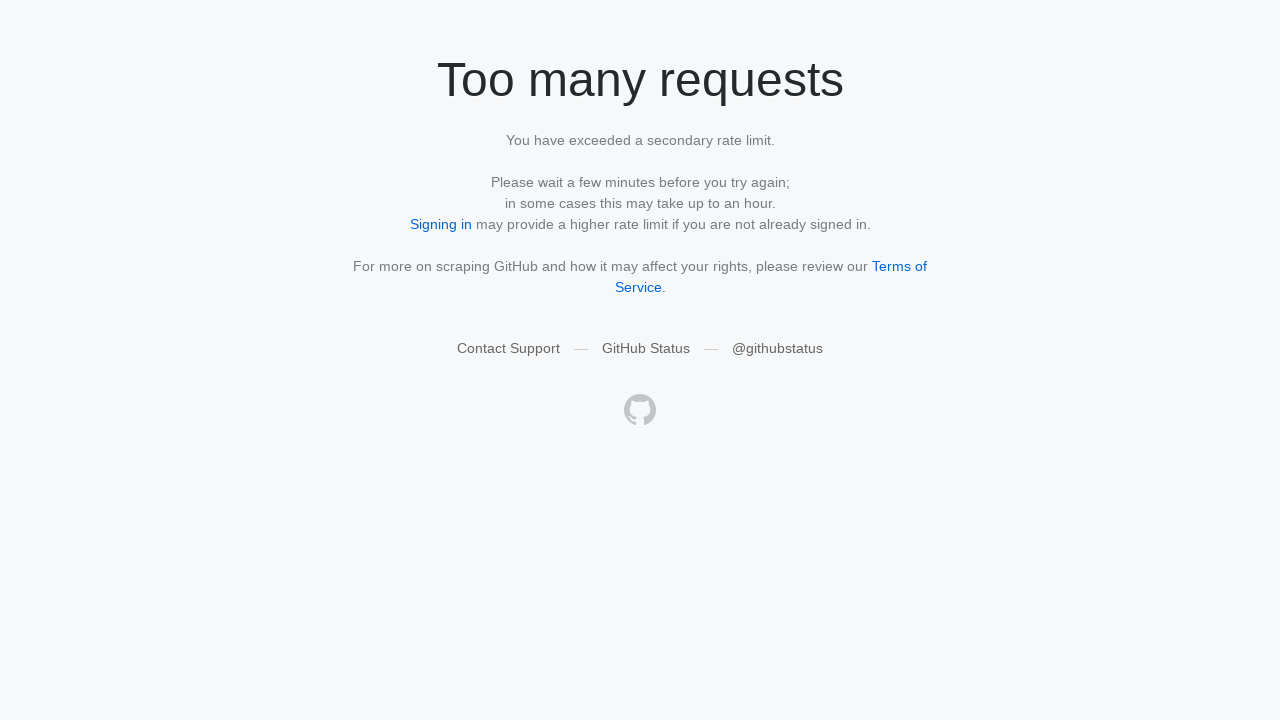

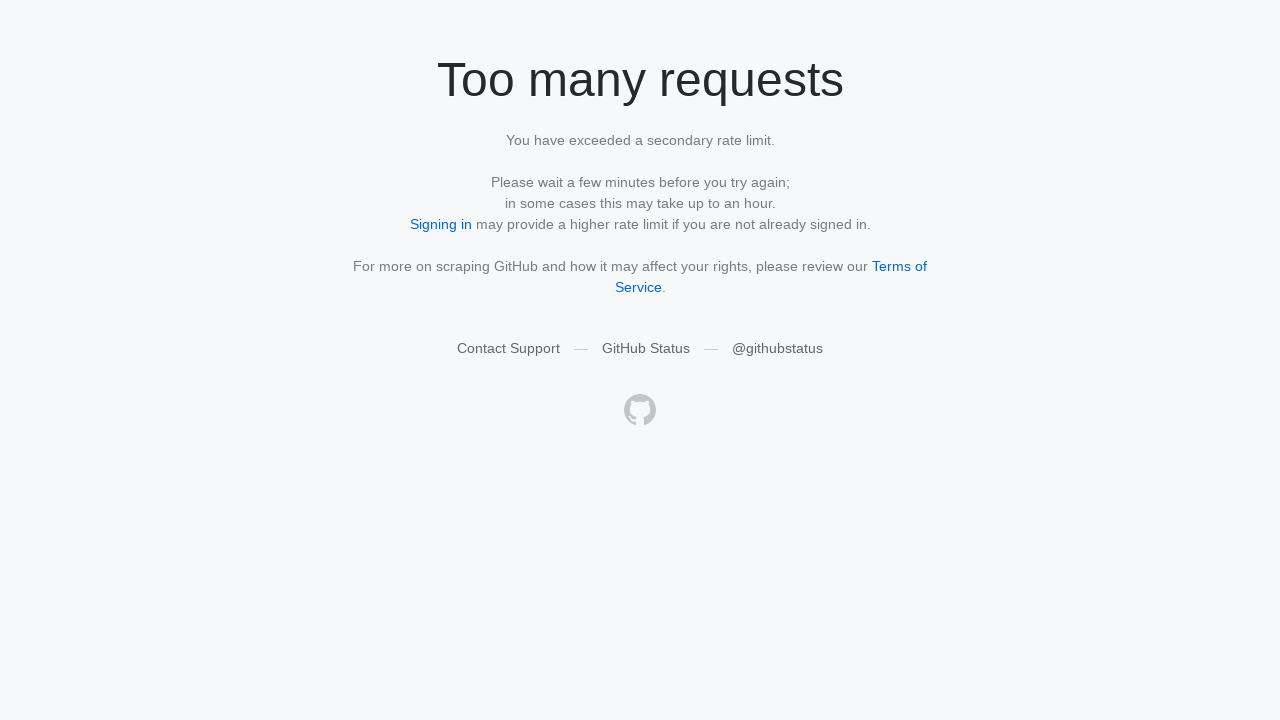